Tests filtering to display only active (non-completed) items

Starting URL: https://demo.playwright.dev/todomvc

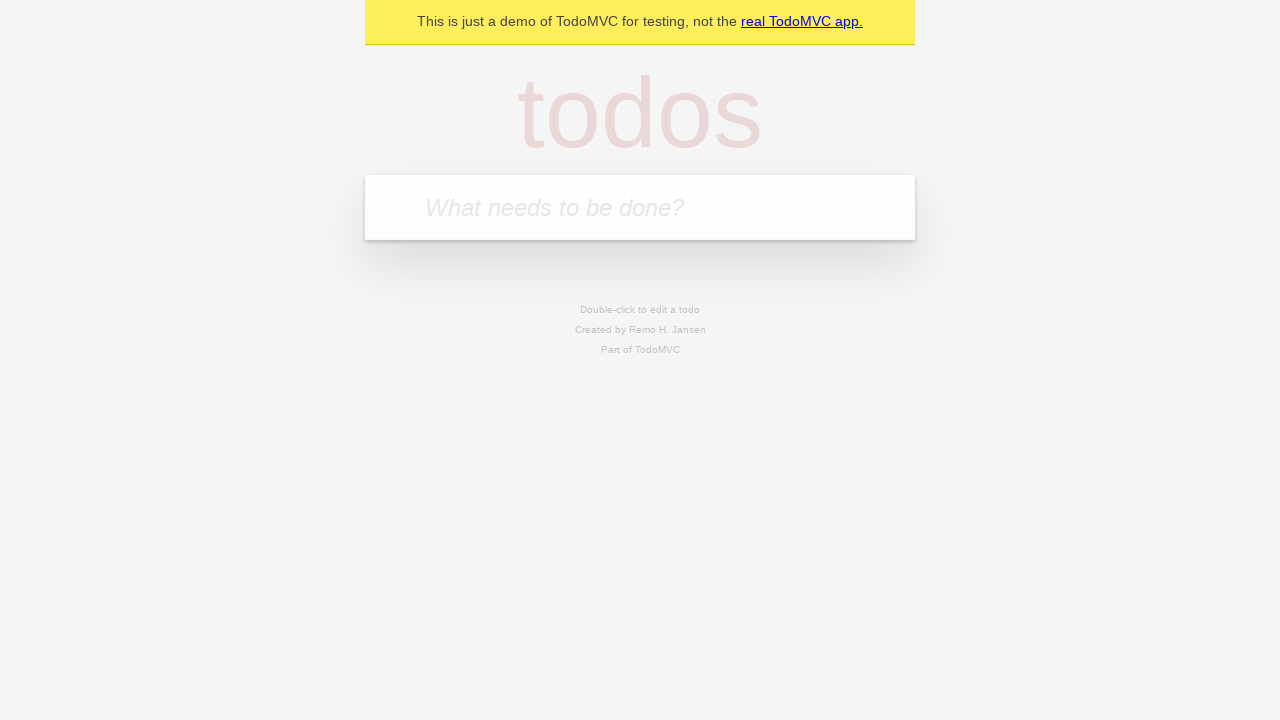

Filled todo input with 'buy some cheese' on internal:attr=[placeholder="What needs to be done?"i]
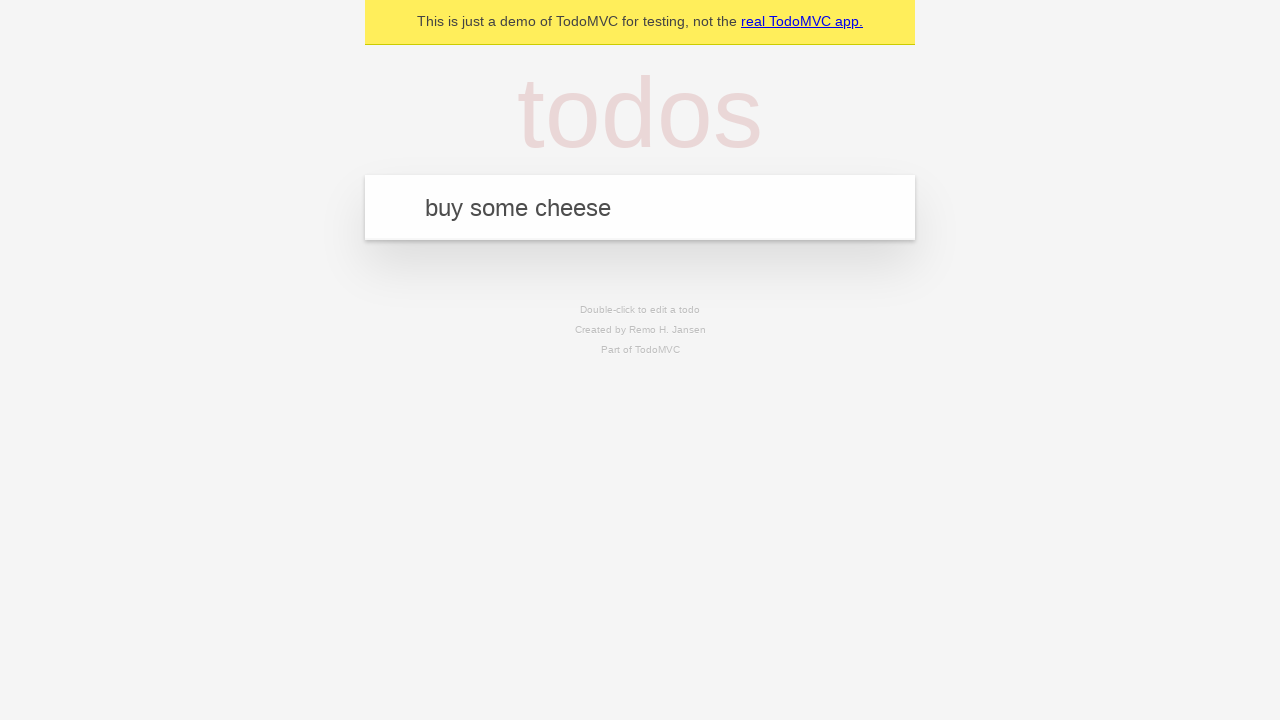

Pressed Enter to create first todo on internal:attr=[placeholder="What needs to be done?"i]
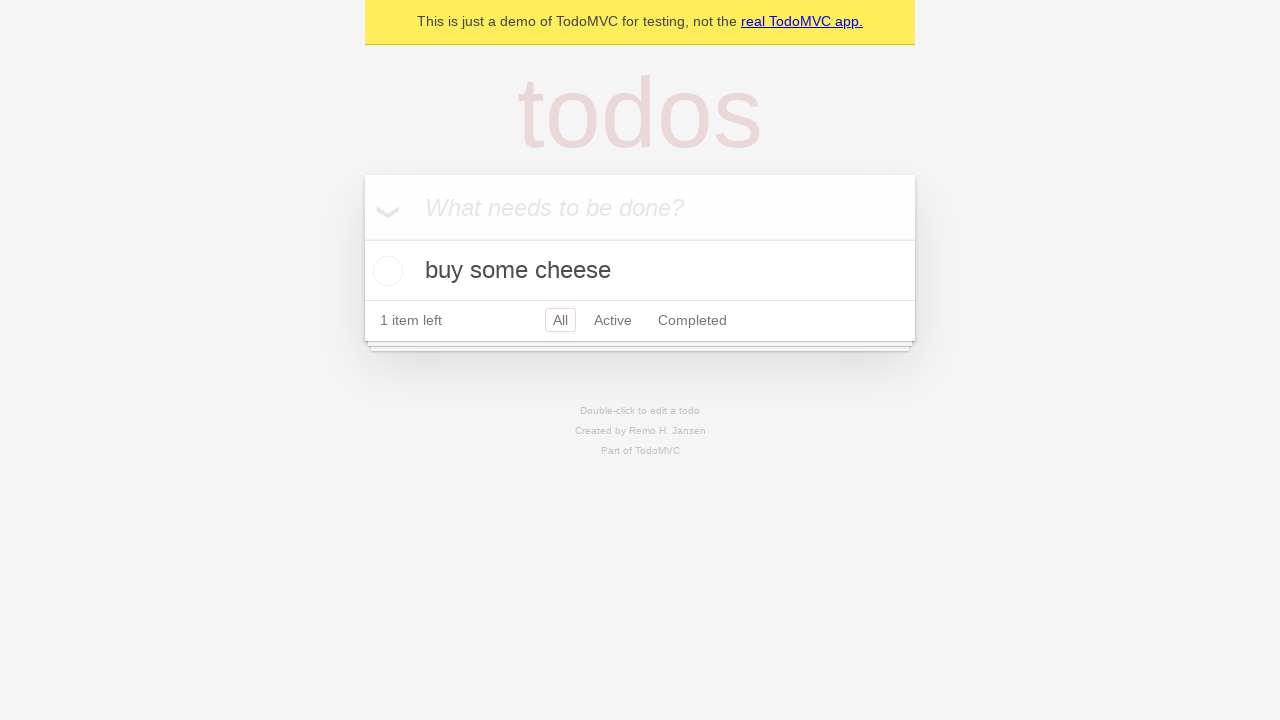

Filled todo input with 'feed the cat' on internal:attr=[placeholder="What needs to be done?"i]
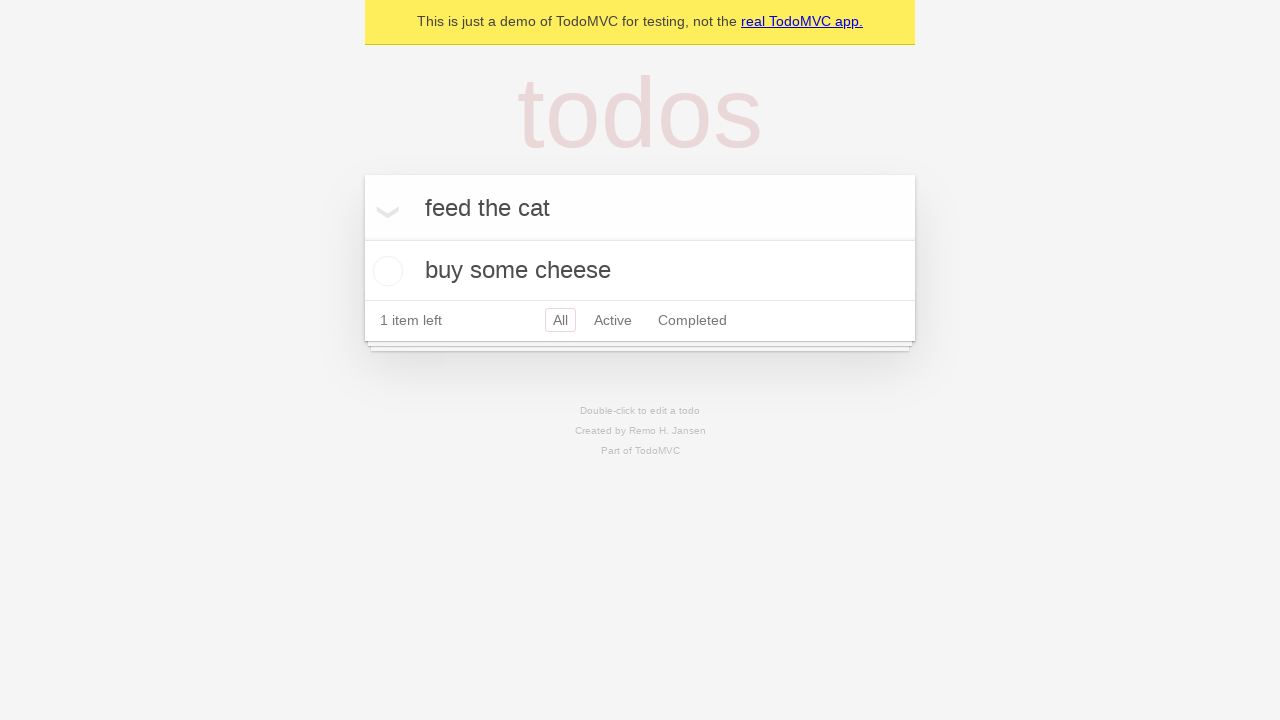

Pressed Enter to create second todo on internal:attr=[placeholder="What needs to be done?"i]
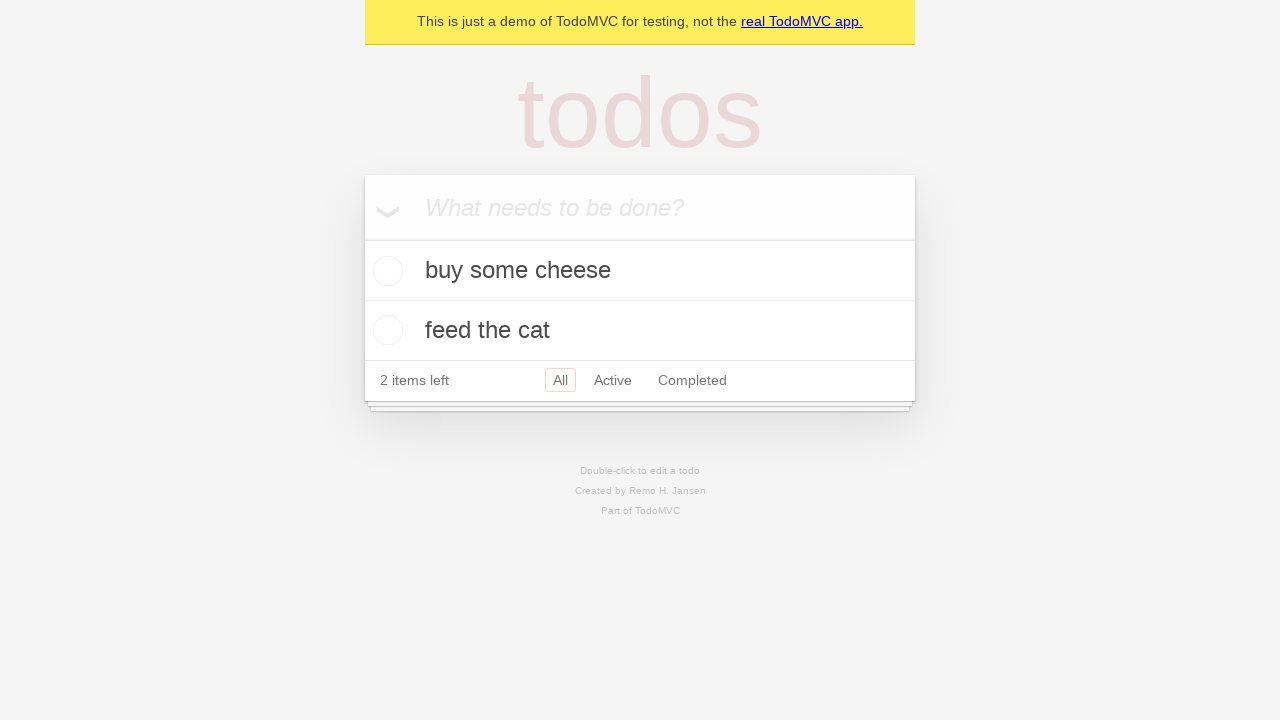

Filled todo input with 'book a doctors appointment' on internal:attr=[placeholder="What needs to be done?"i]
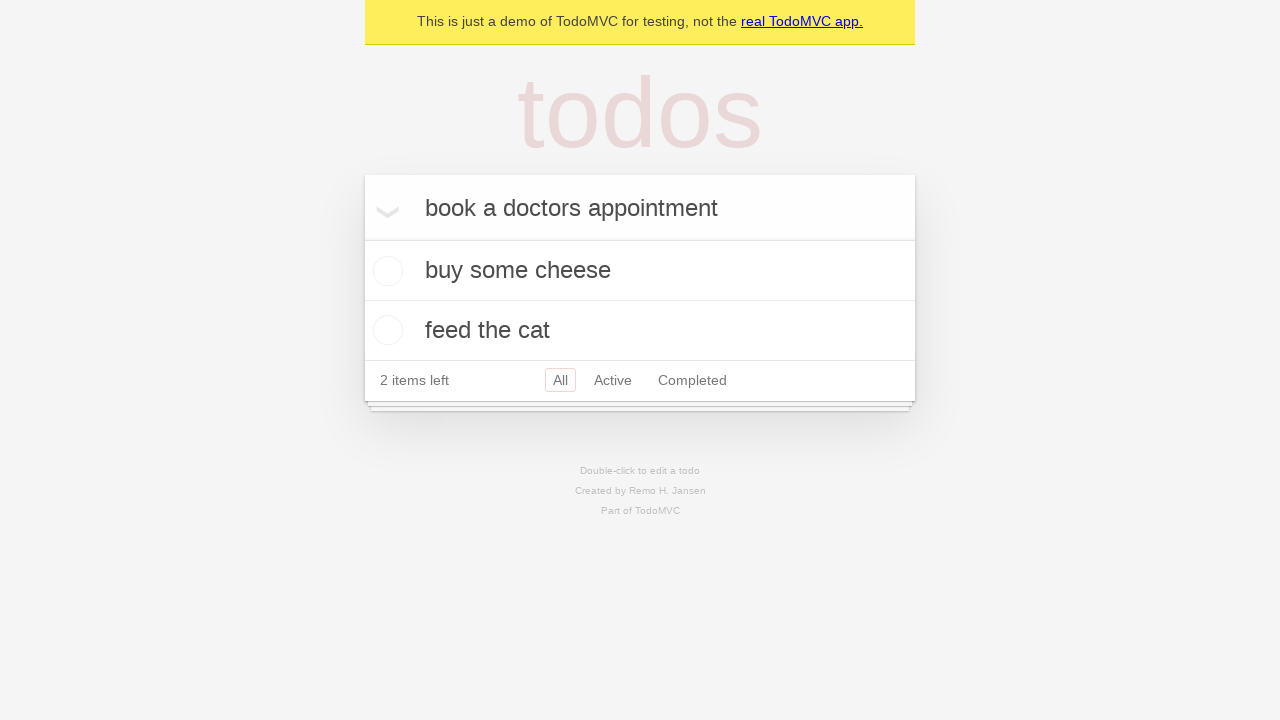

Pressed Enter to create third todo on internal:attr=[placeholder="What needs to be done?"i]
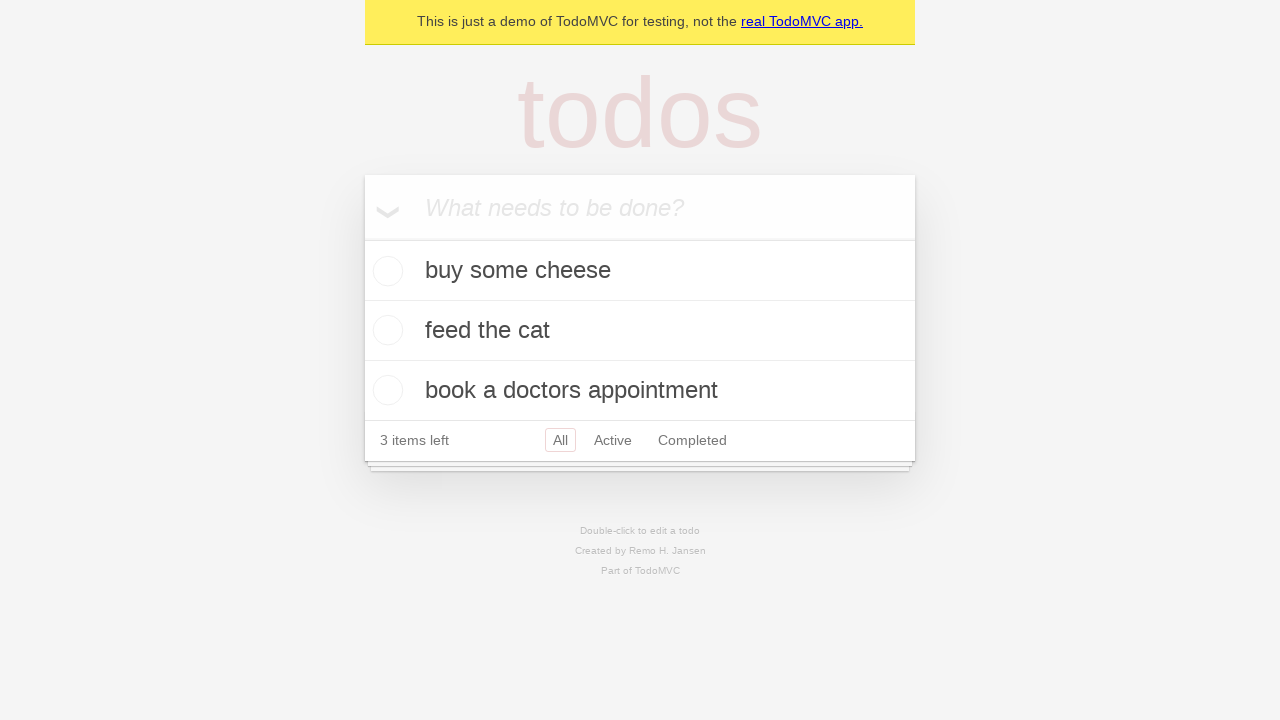

Waited for all 3 todo items to be created
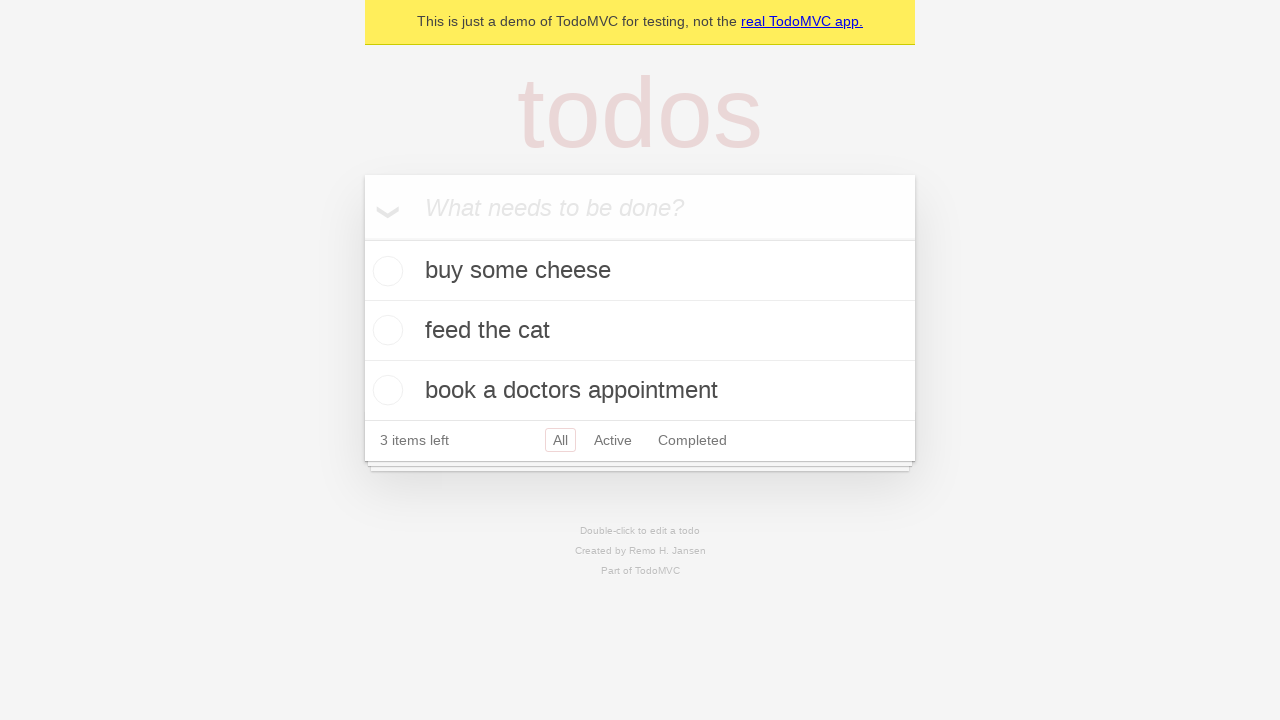

Checked the second todo item to mark it as completed at (385, 330) on .todo-list li .toggle >> nth=1
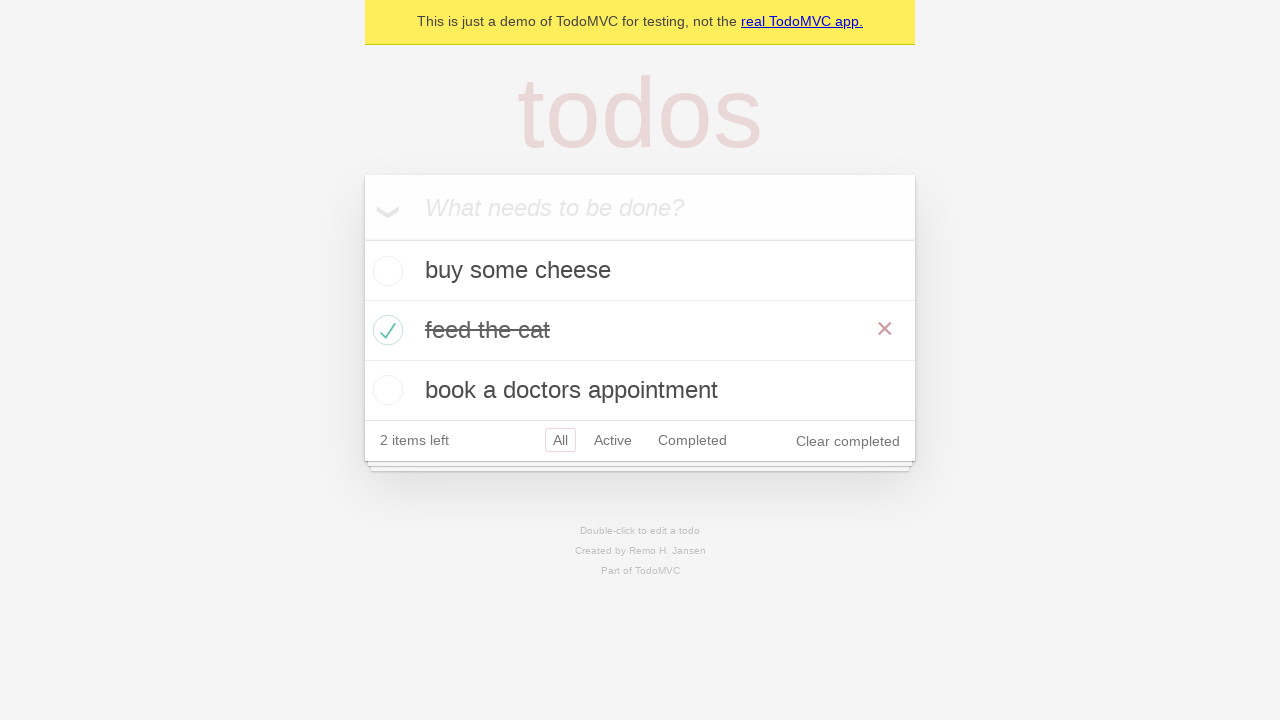

Clicked Active filter to display only non-completed items at (613, 440) on internal:role=link[name="Active"i]
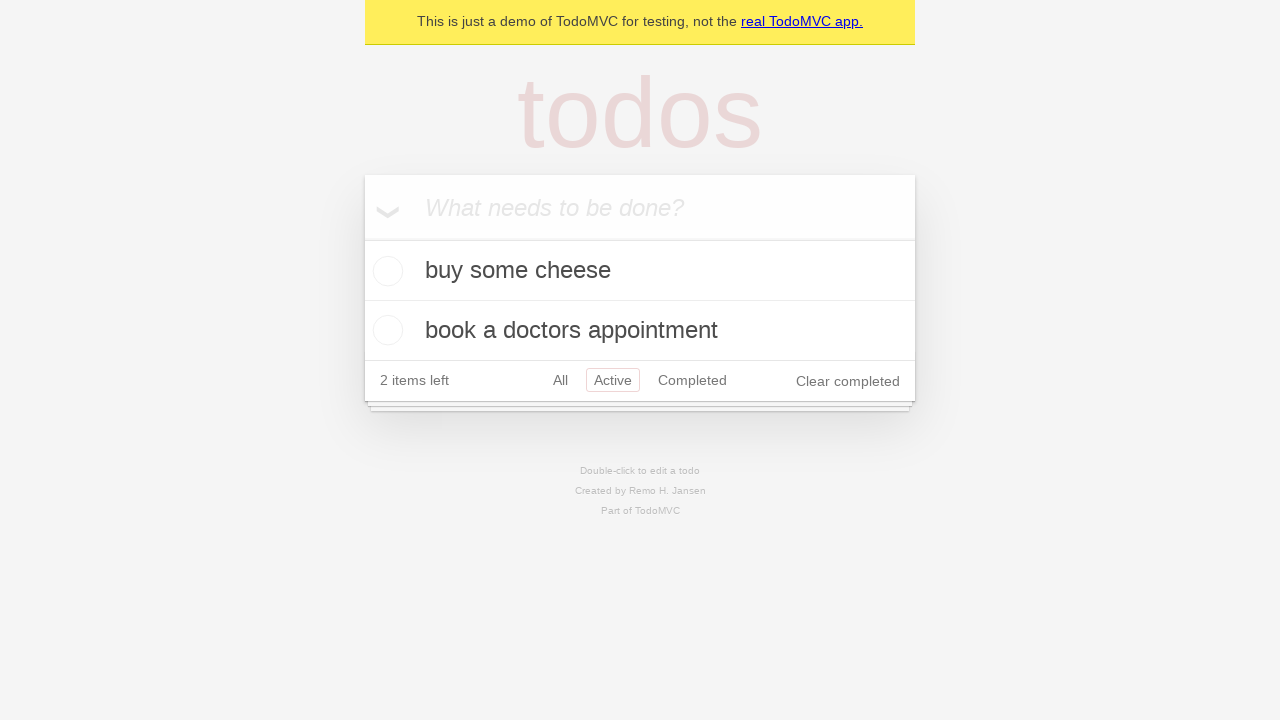

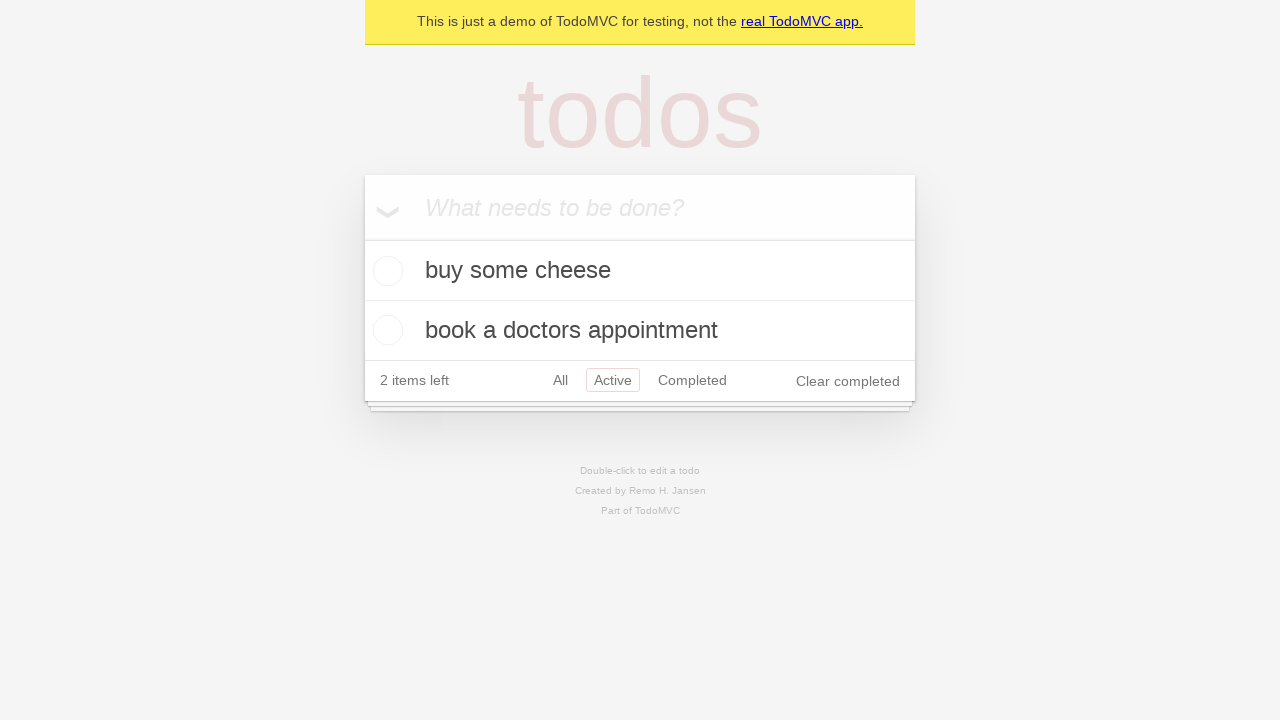